Navigates to Flipkart website and maximizes the browser window to verify the page loads correctly

Starting URL: https://www.flipkart.com/

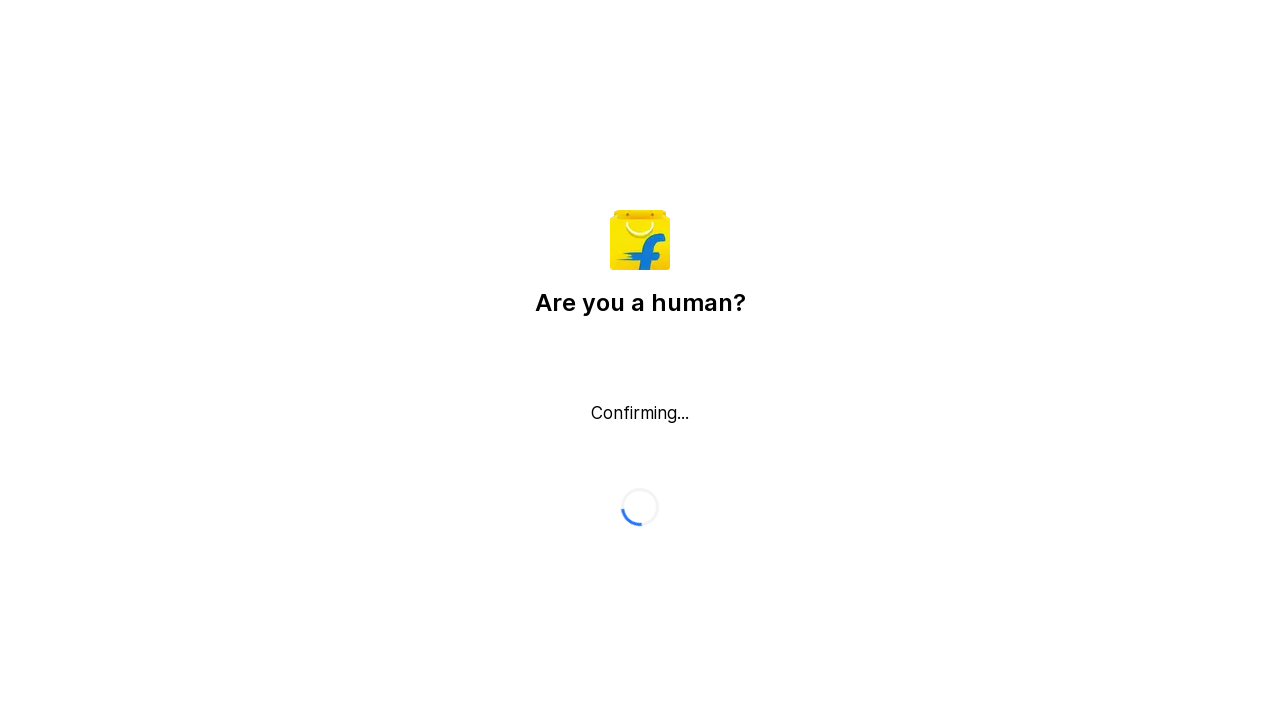

Set viewport to full HD resolution (1920x1080)
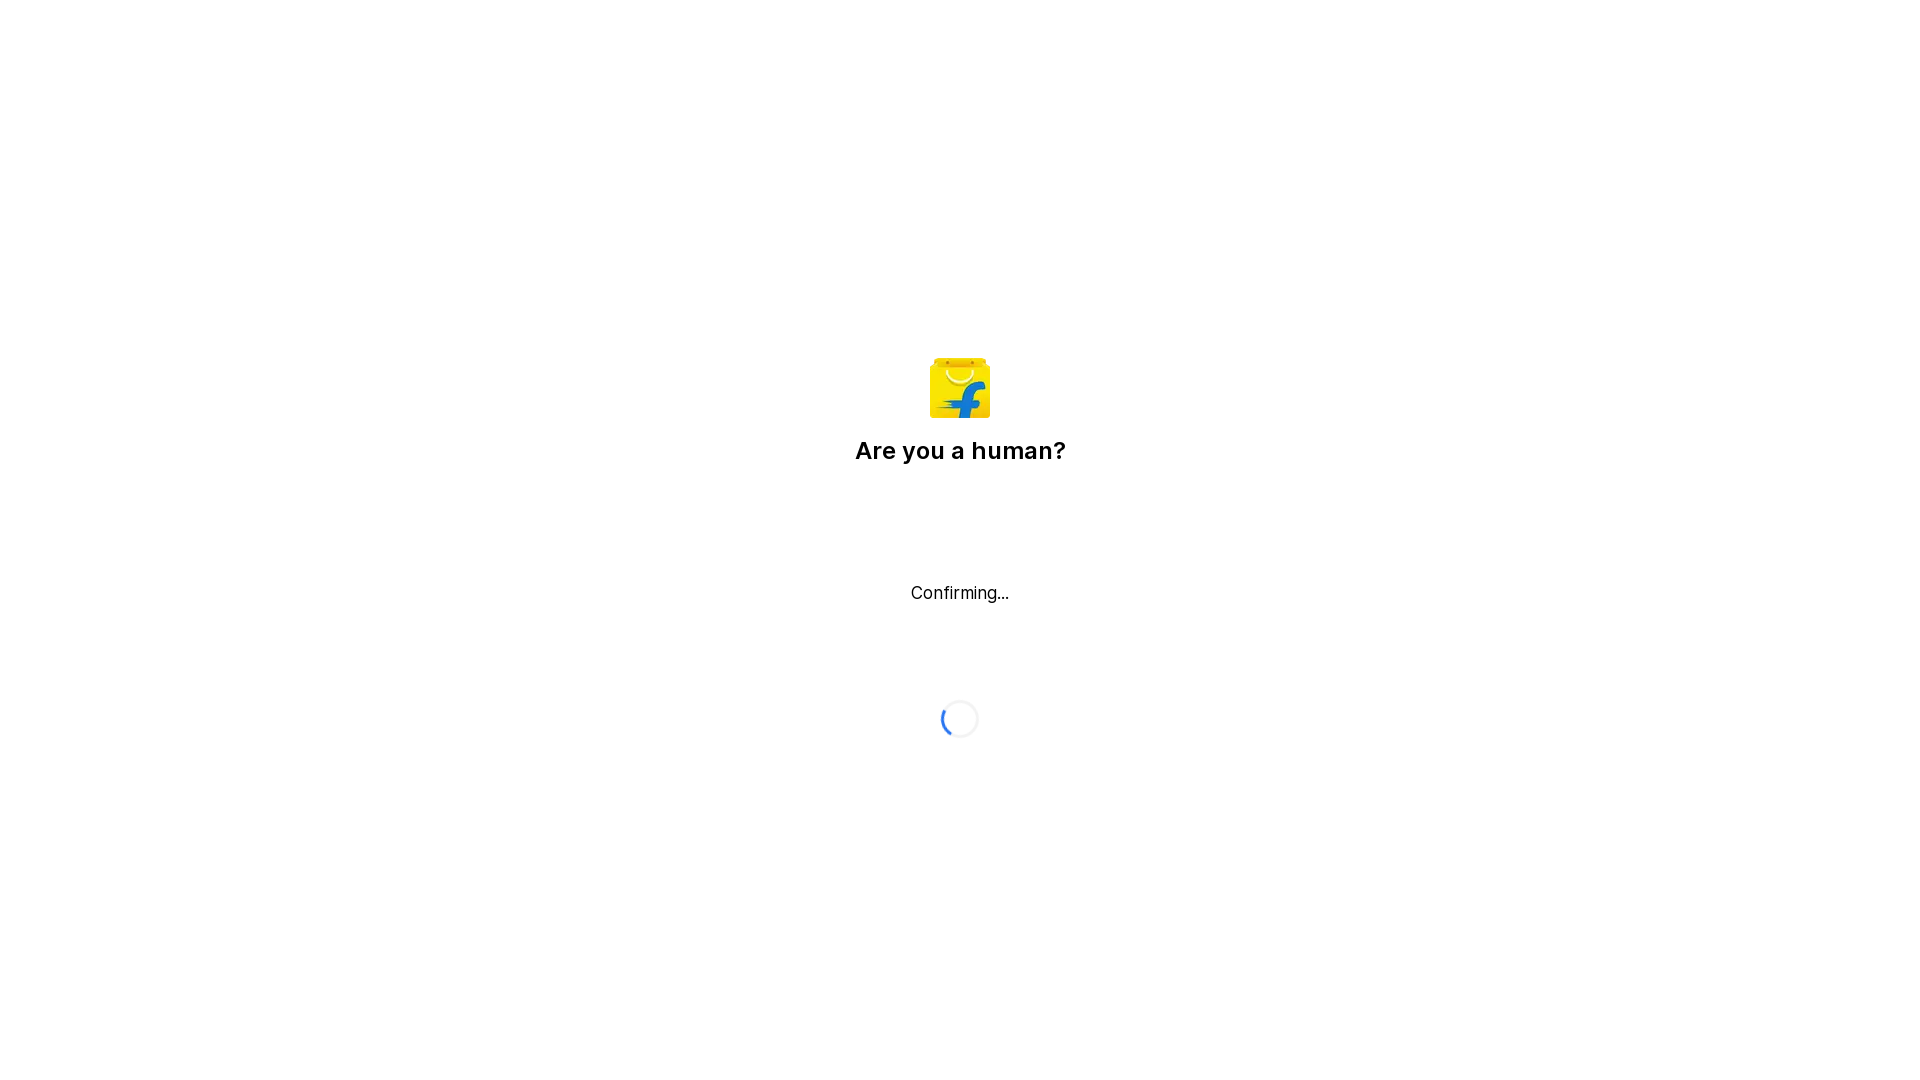

Waited for page to fully load (networkidle)
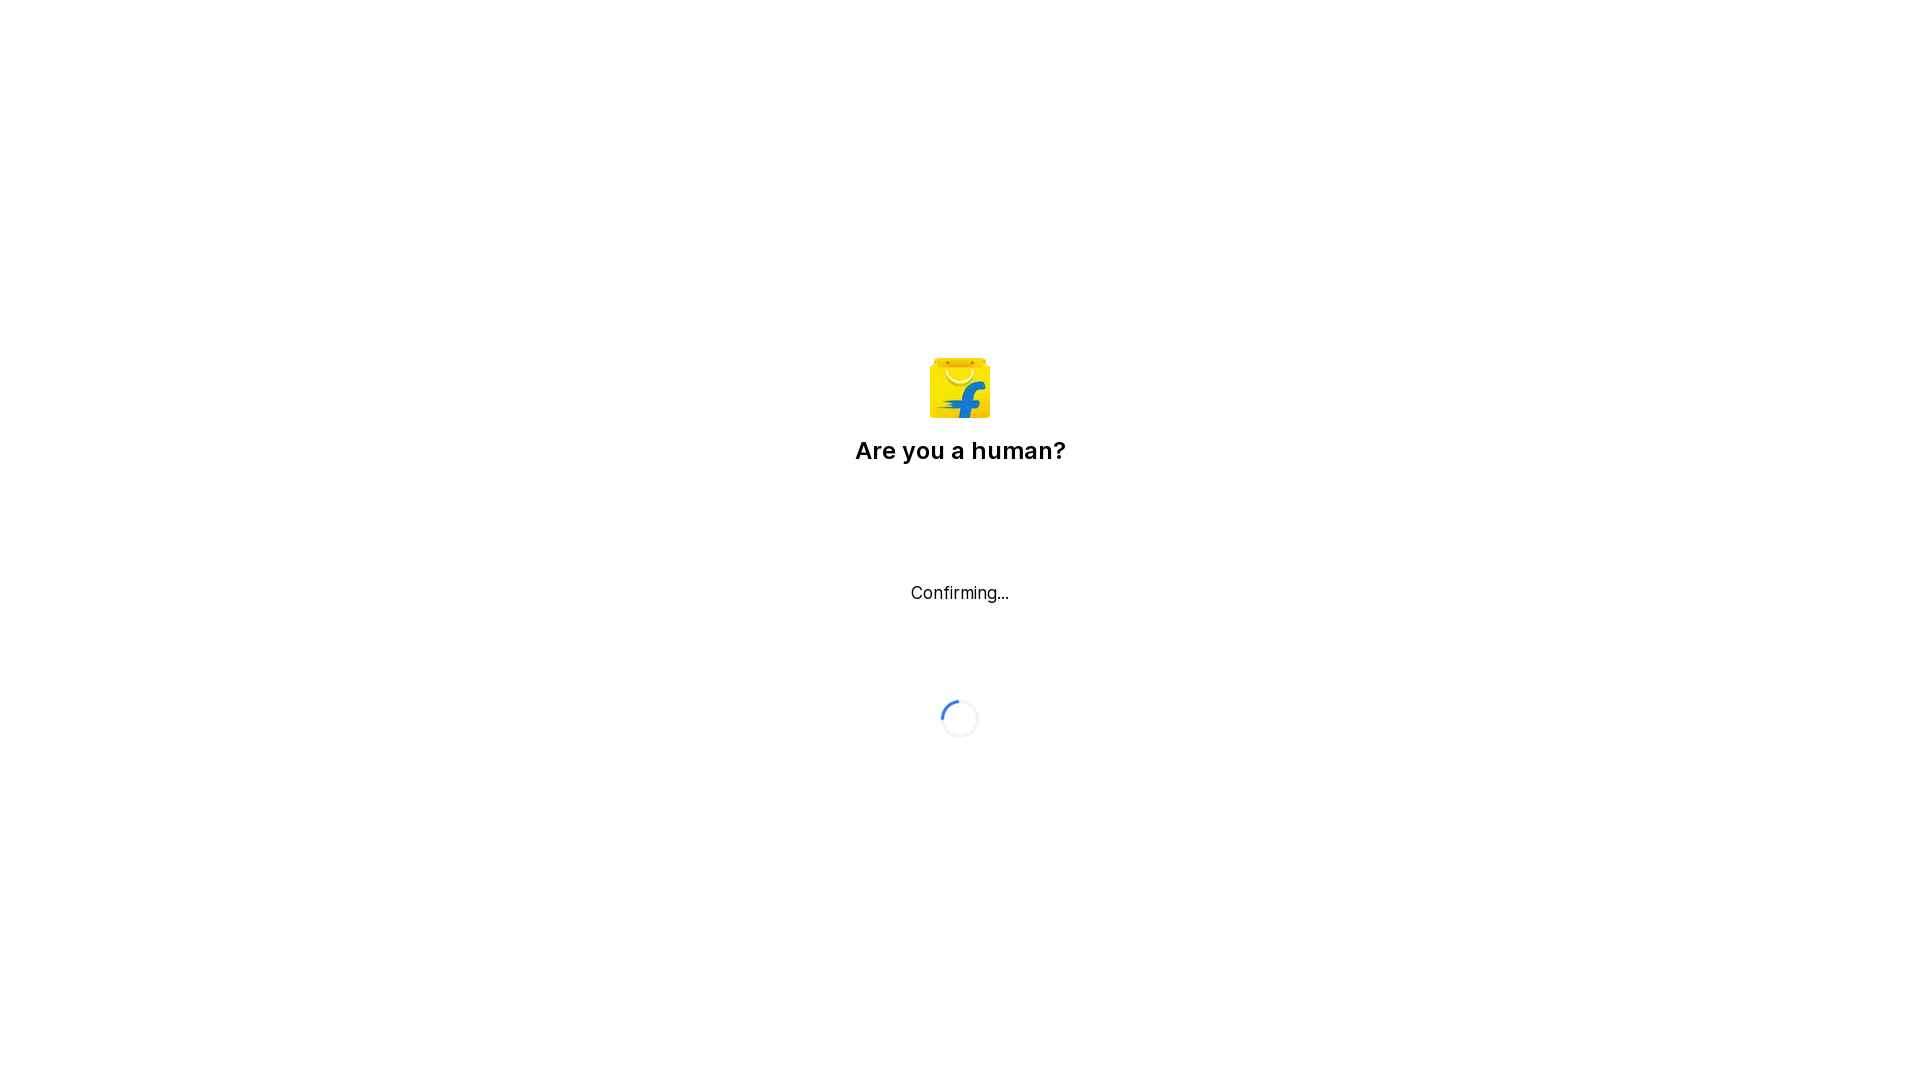

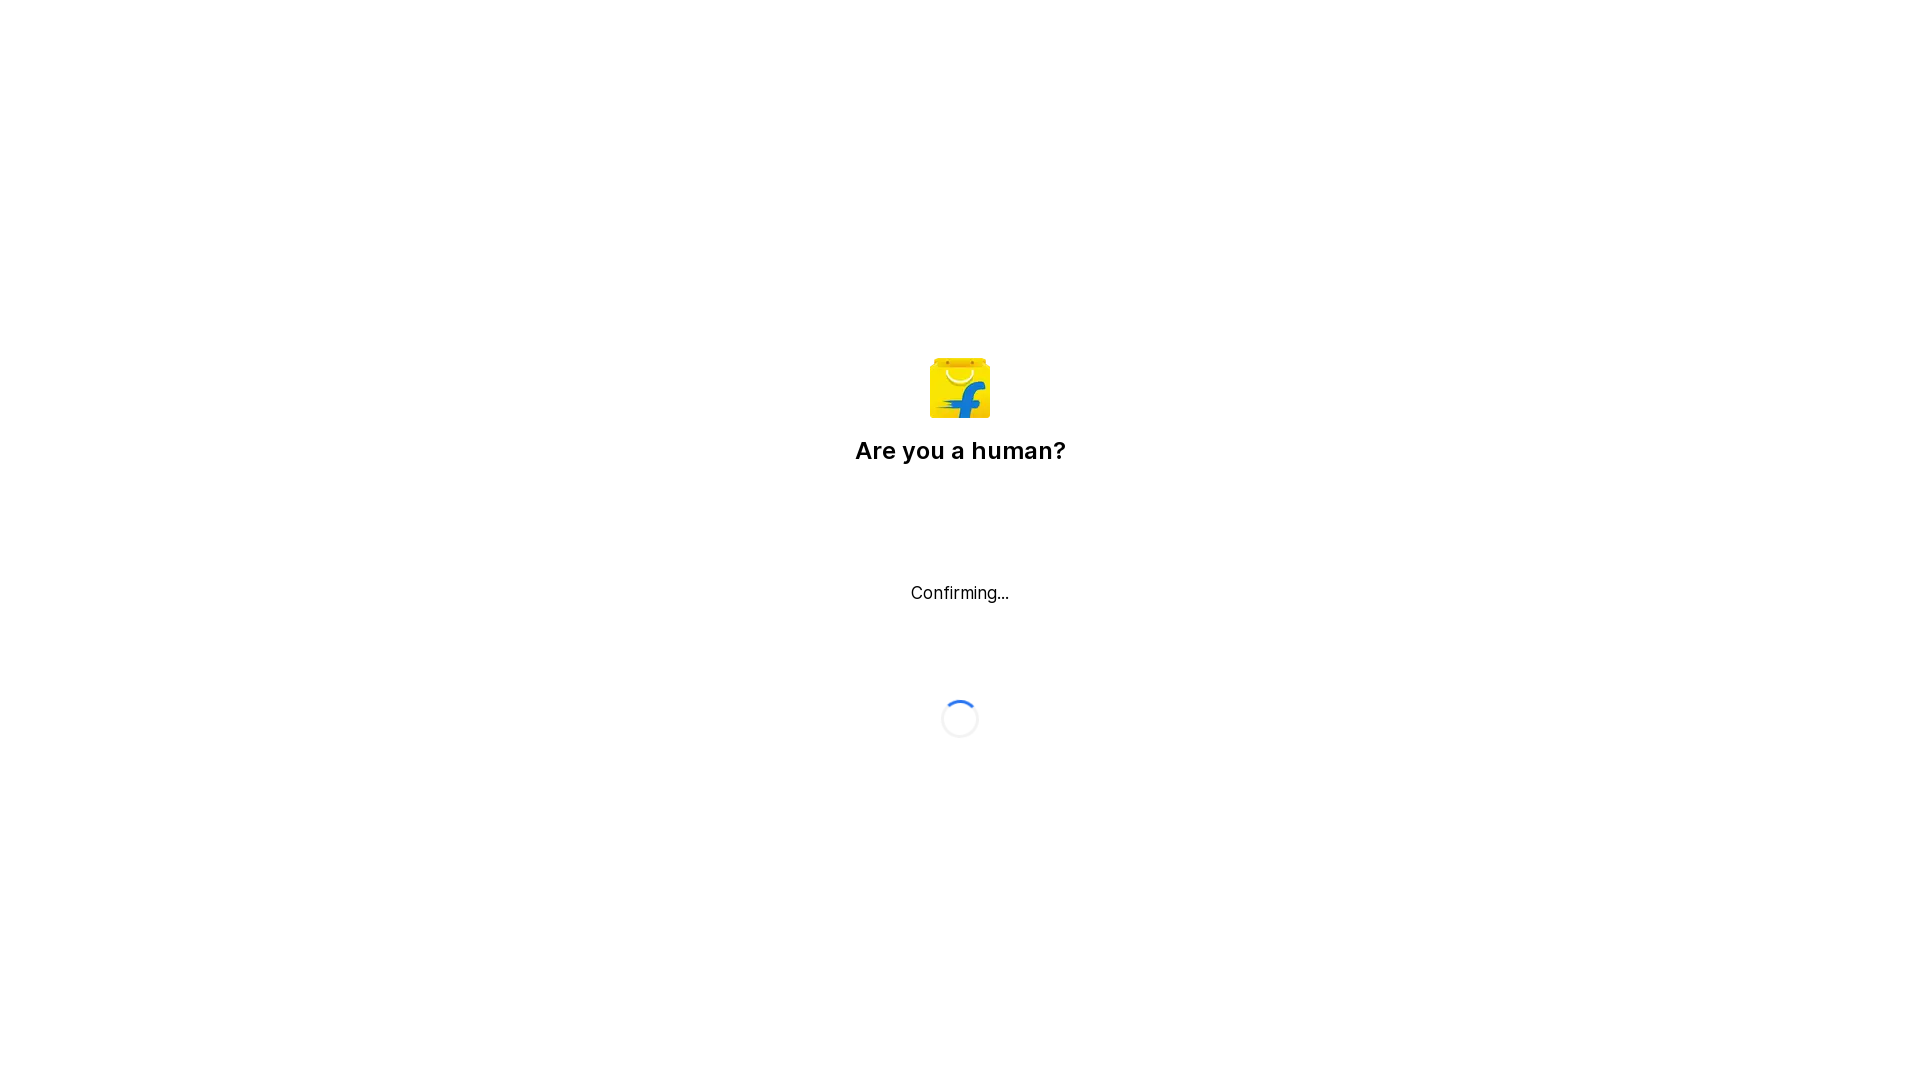